Tests that edits are saved when the input loses focus (blur event)

Starting URL: https://demo.playwright.dev/todomvc

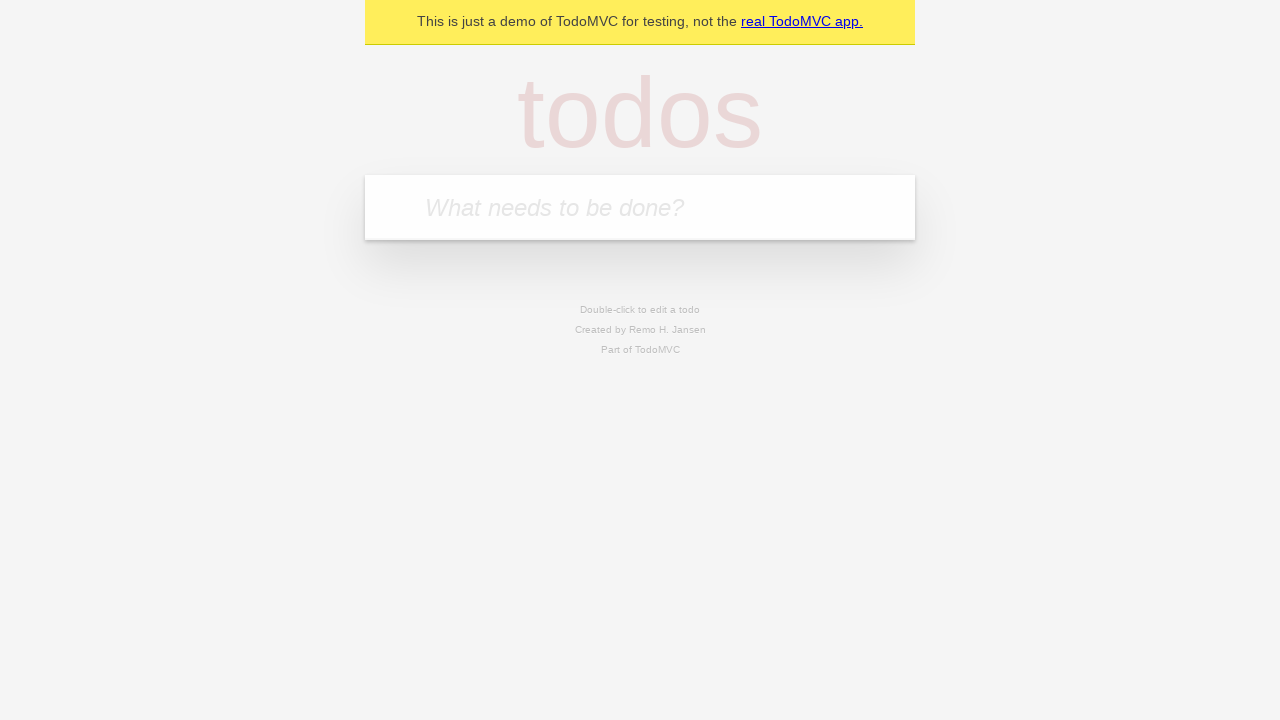

Filled todo input with 'buy some cheese' on internal:attr=[placeholder="What needs to be done?"i]
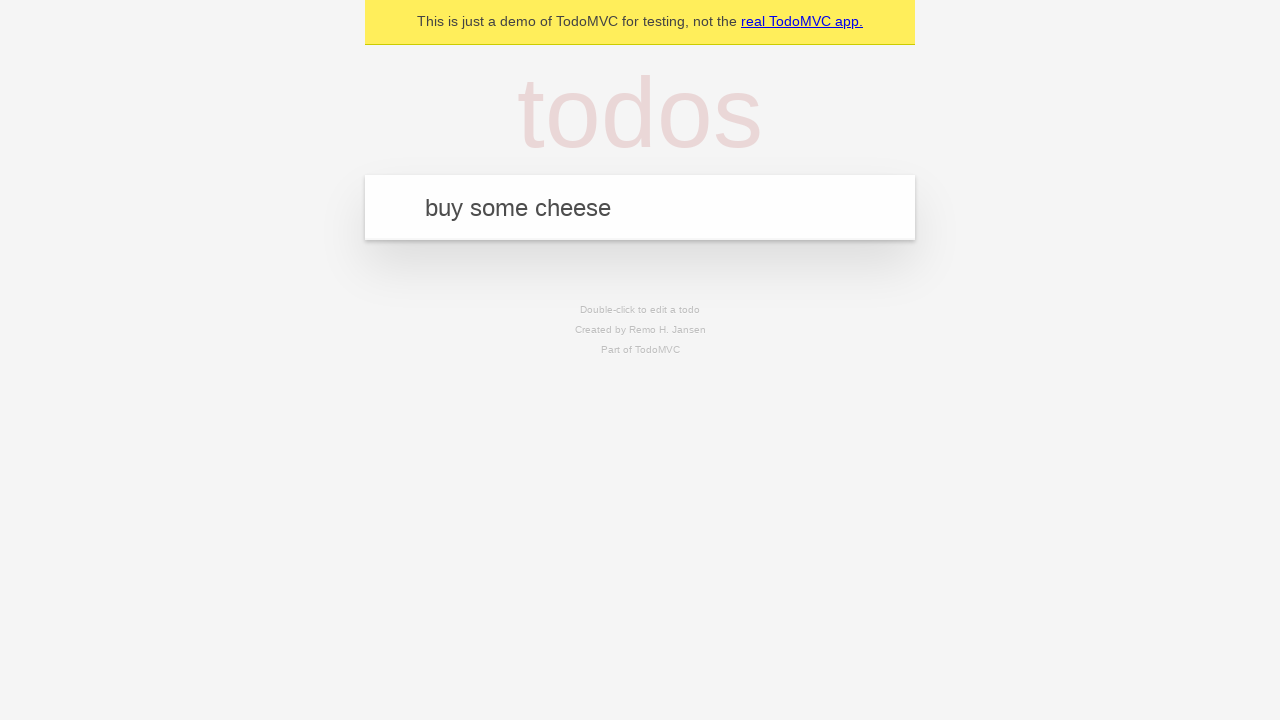

Pressed Enter to add 'buy some cheese' to todo list on internal:attr=[placeholder="What needs to be done?"i]
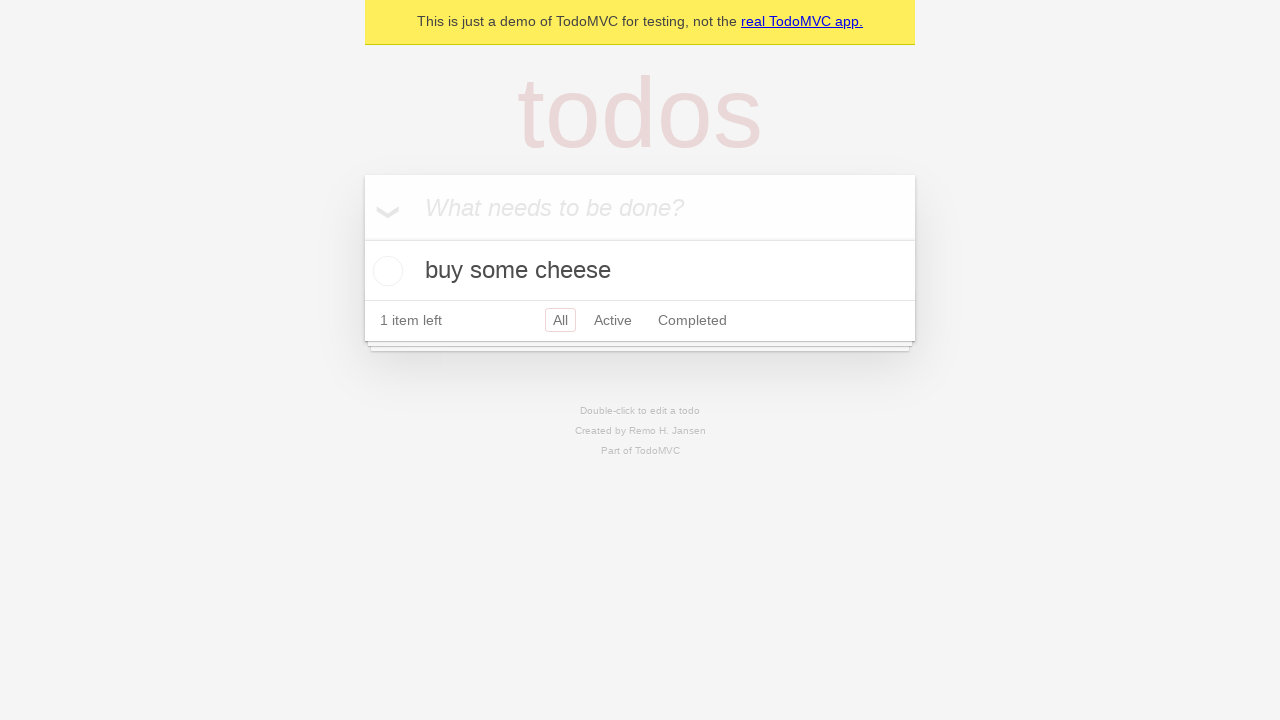

Filled todo input with 'feed the cat' on internal:attr=[placeholder="What needs to be done?"i]
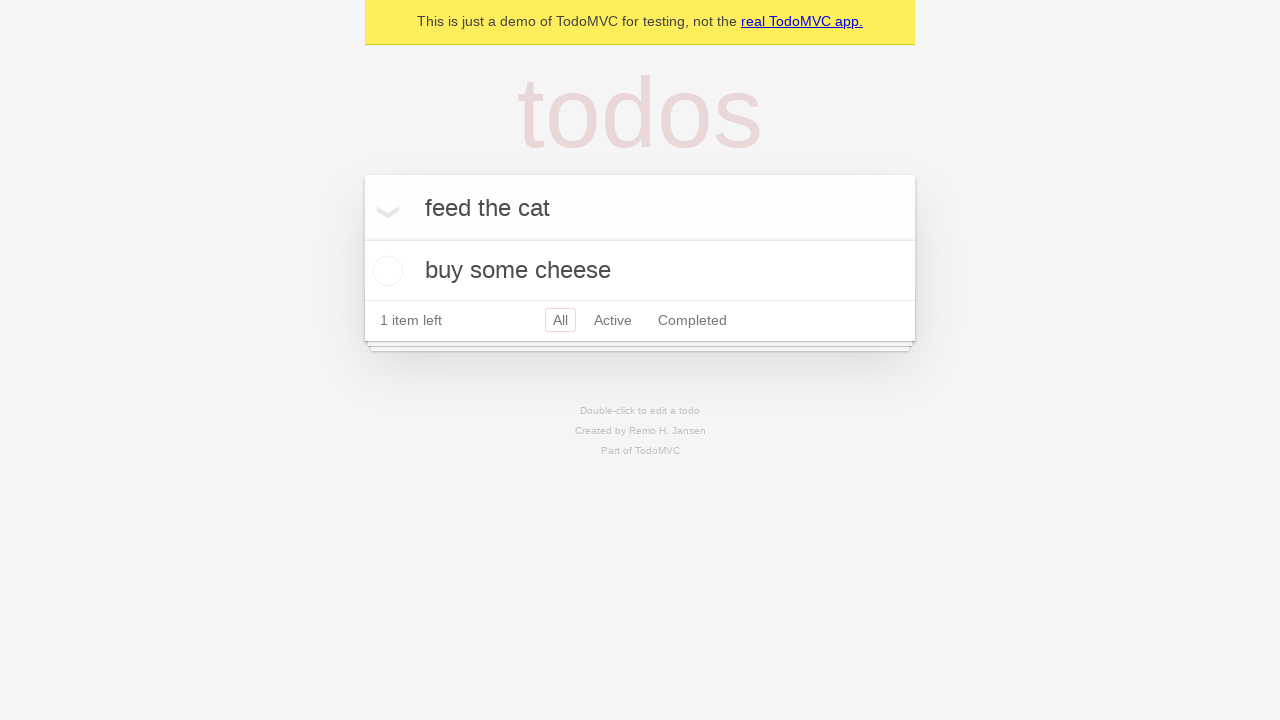

Pressed Enter to add 'feed the cat' to todo list on internal:attr=[placeholder="What needs to be done?"i]
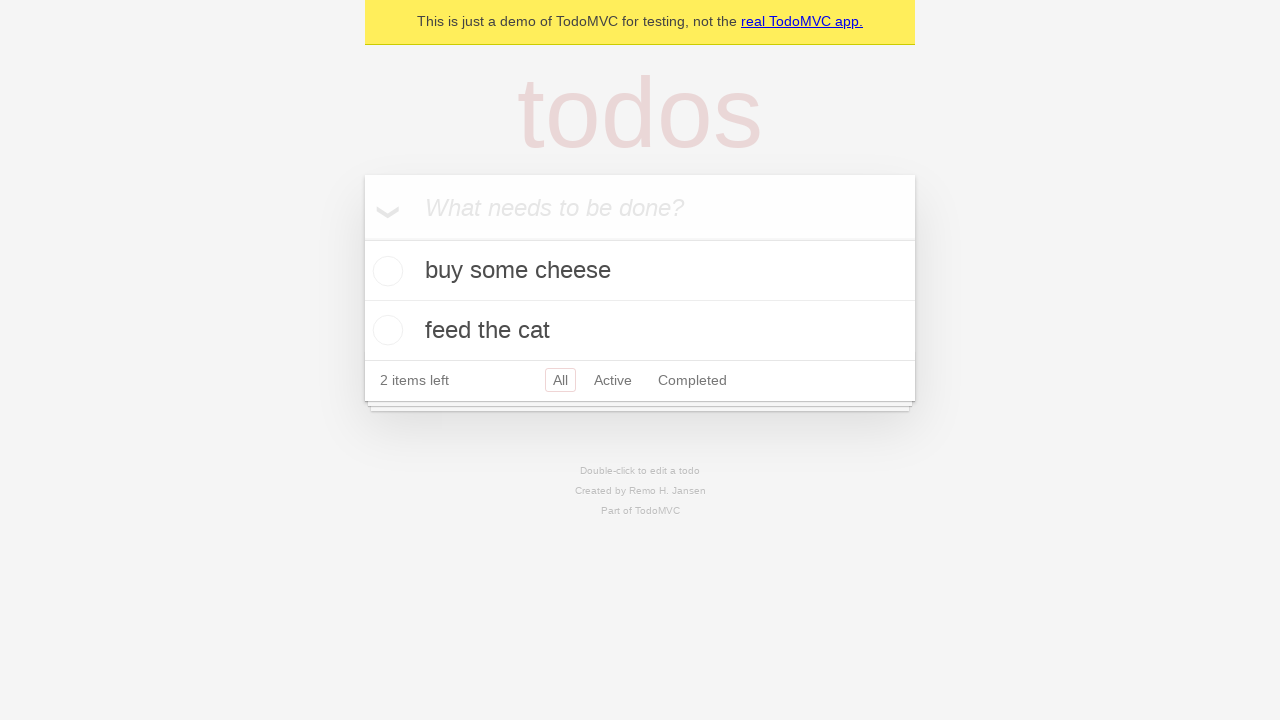

Filled todo input with 'book a doctors appointment' on internal:attr=[placeholder="What needs to be done?"i]
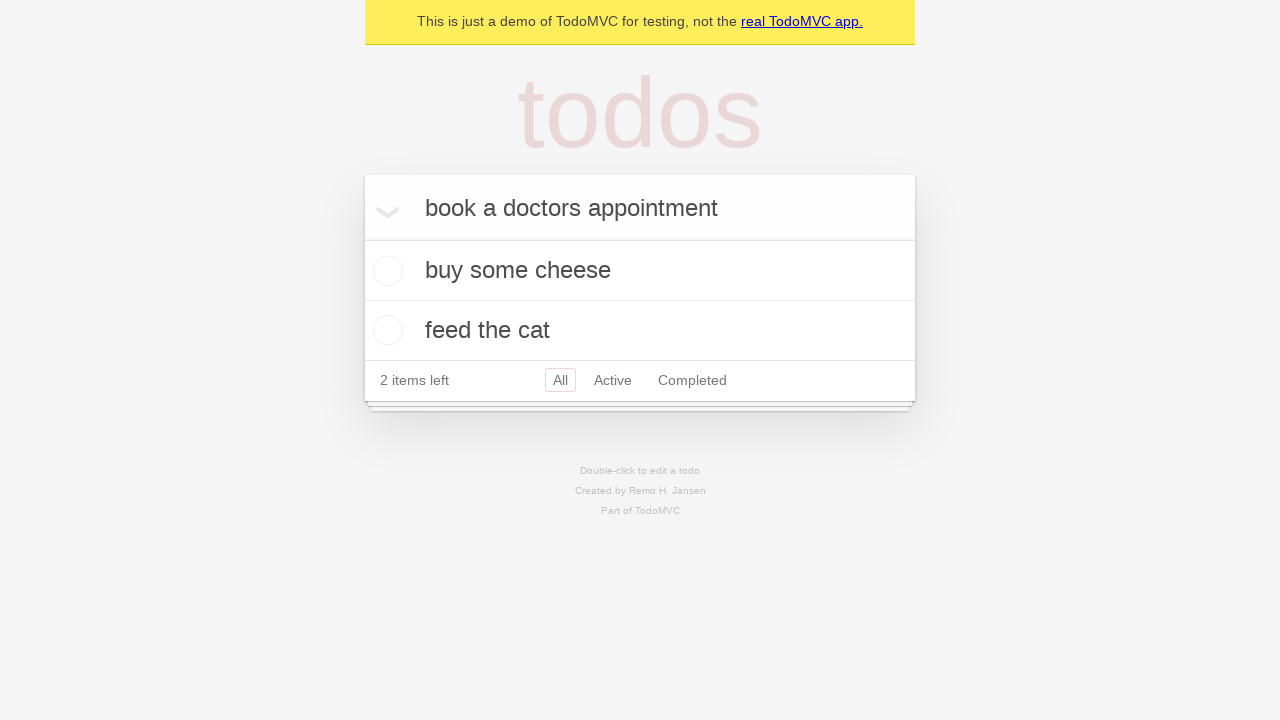

Pressed Enter to add 'book a doctors appointment' to todo list on internal:attr=[placeholder="What needs to be done?"i]
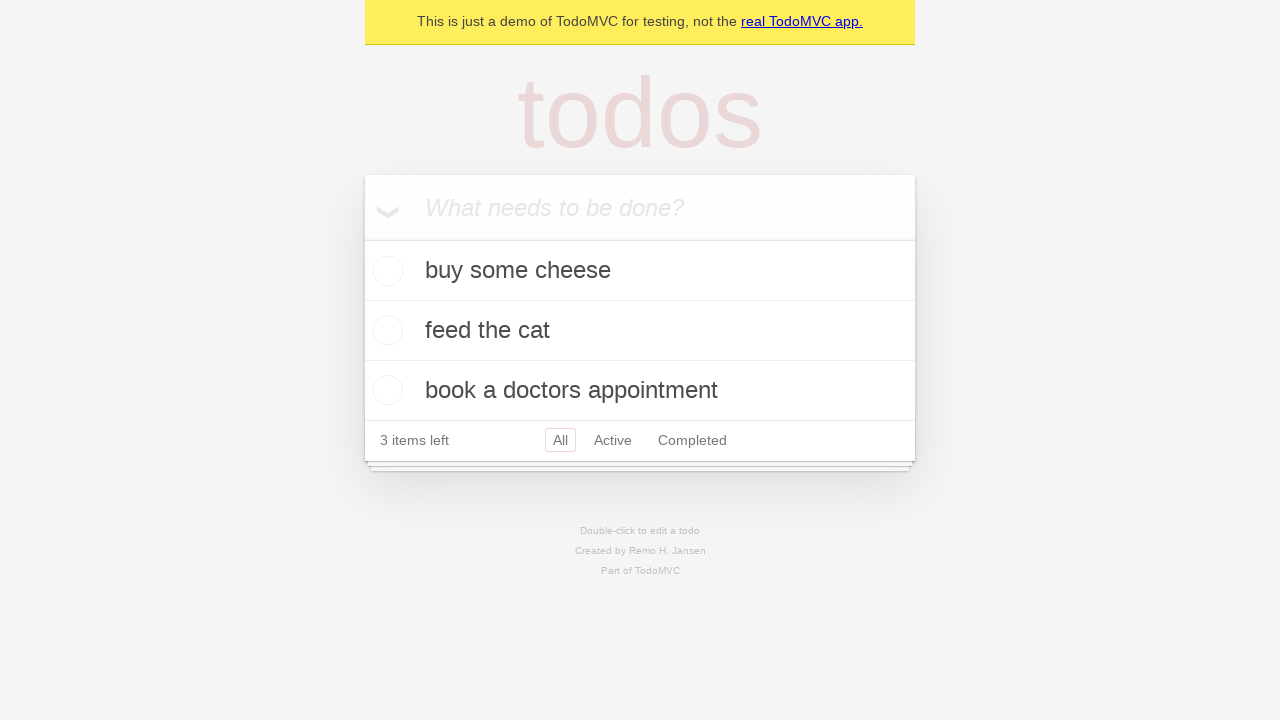

Double-clicked second todo item to enter edit mode at (640, 331) on internal:testid=[data-testid="todo-item"s] >> nth=1
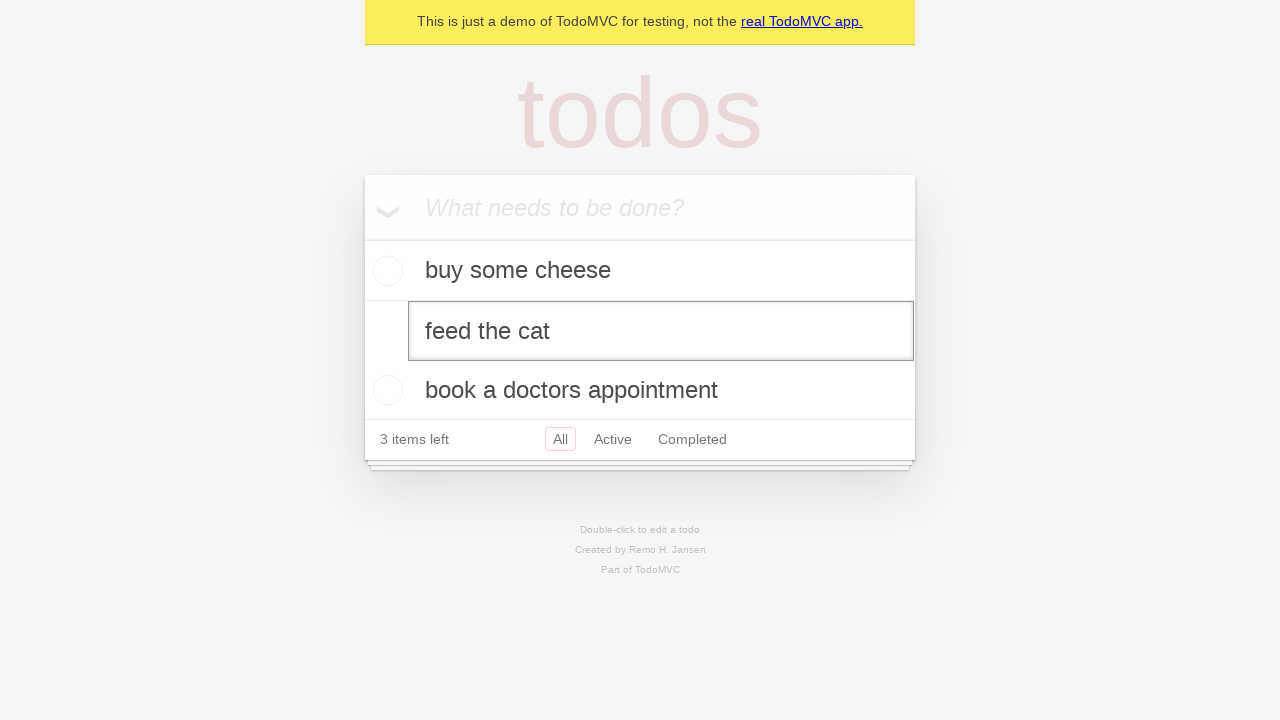

Filled edit textbox with 'buy some sausages' on internal:testid=[data-testid="todo-item"s] >> nth=1 >> internal:role=textbox[nam
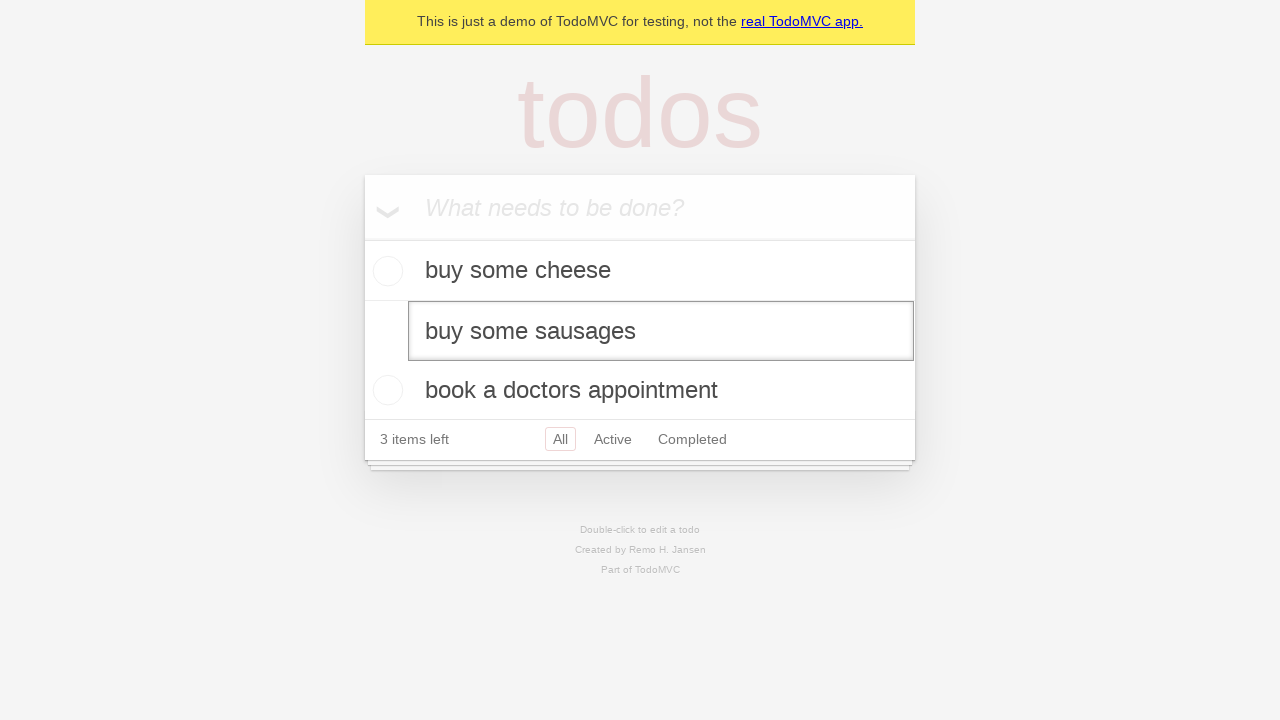

Dispatched blur event to save edit
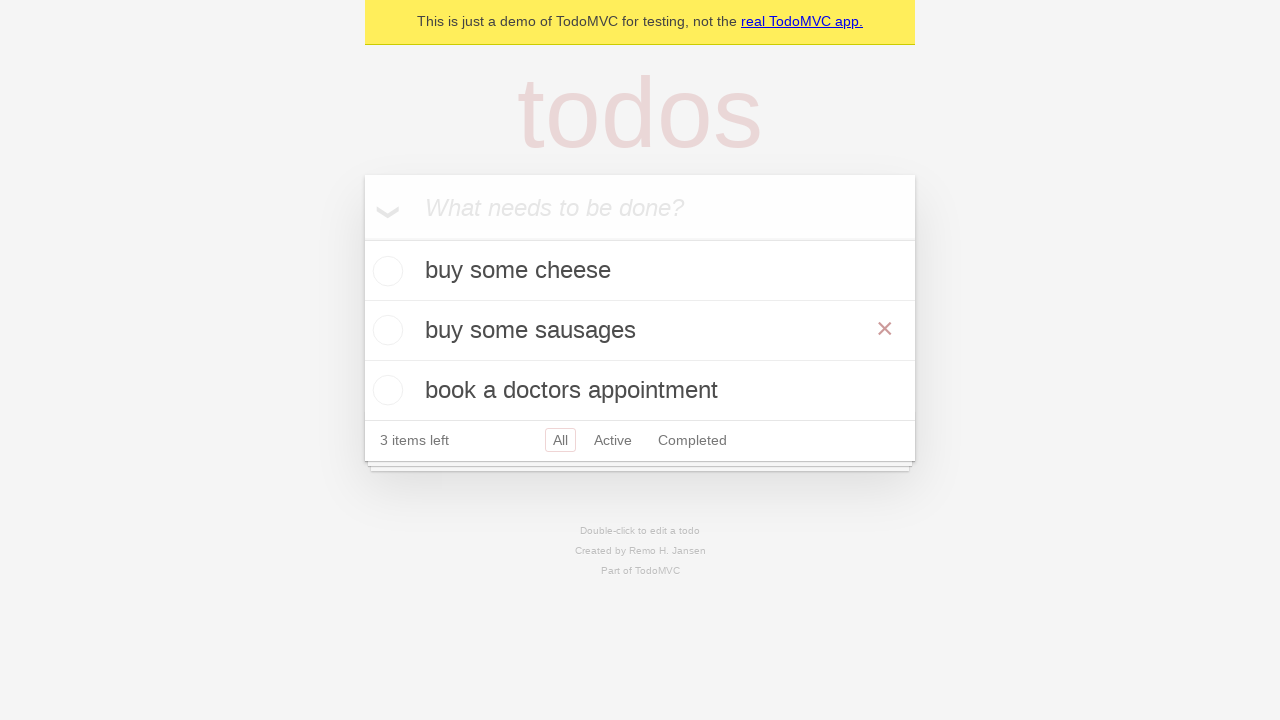

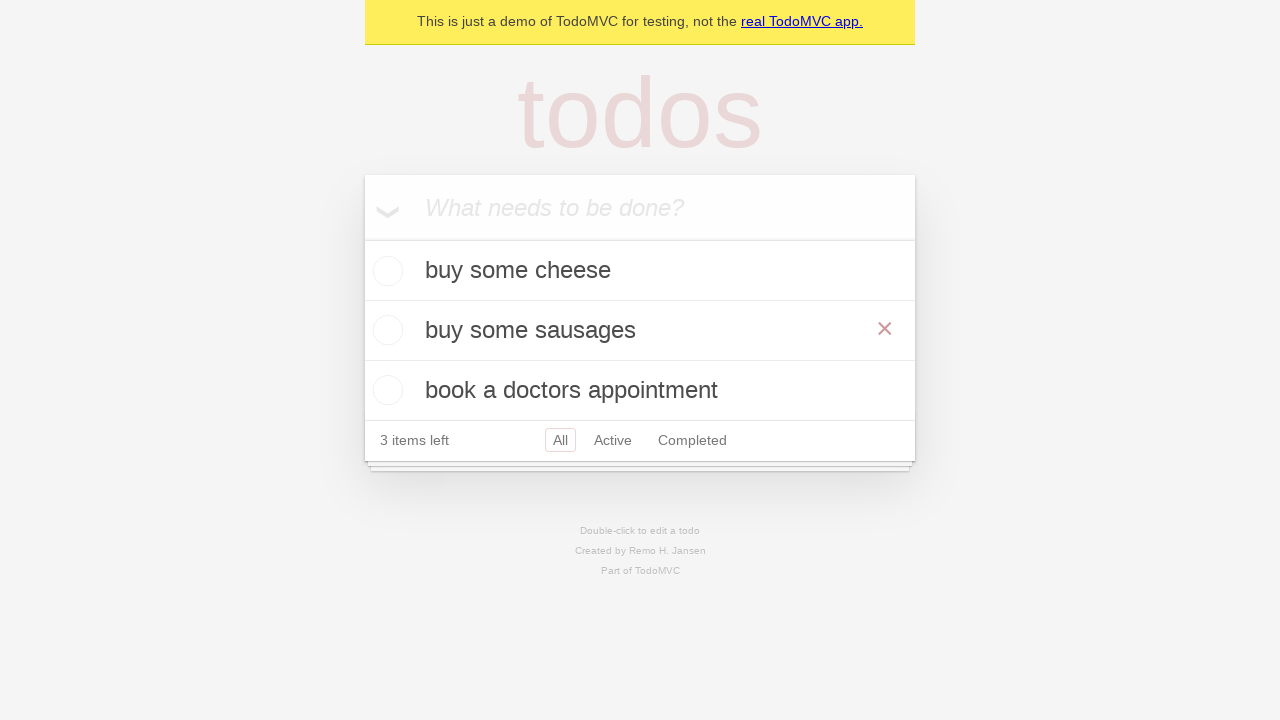